Tests hover functionality by moving mouse over images to reveal captions

Starting URL: https://the-internet.herokuapp.com/hovers

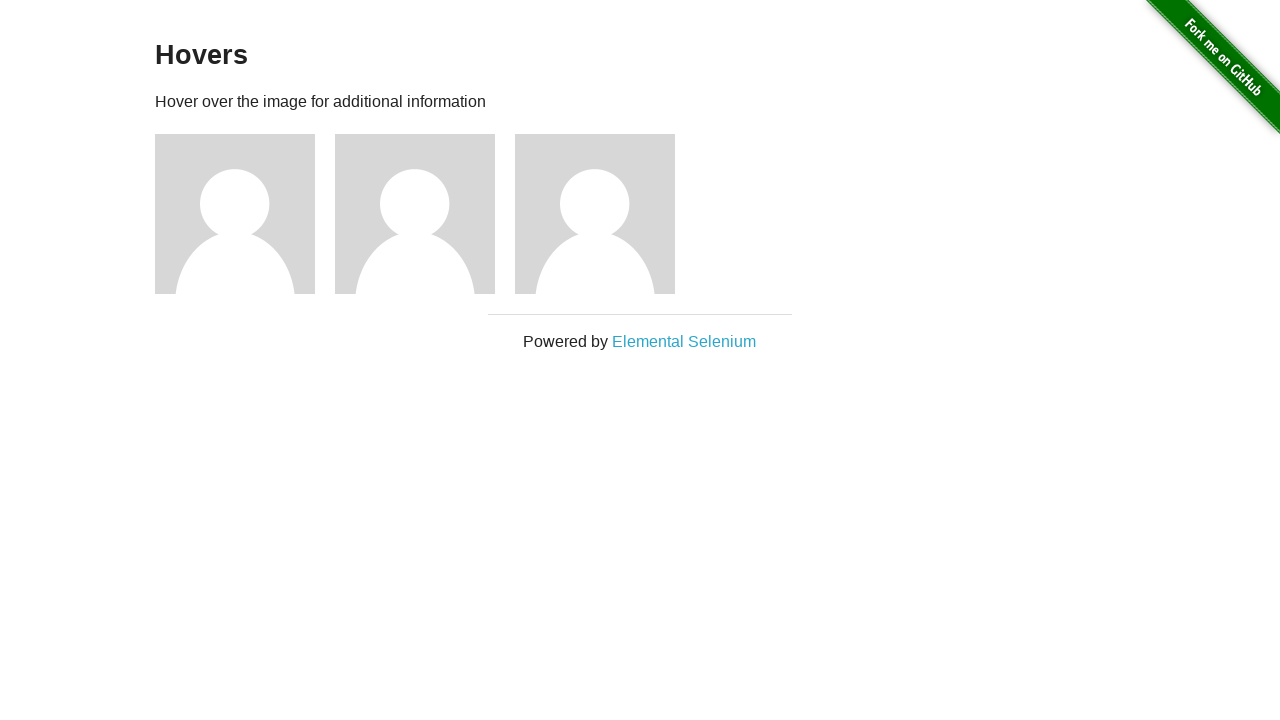

Located first image element
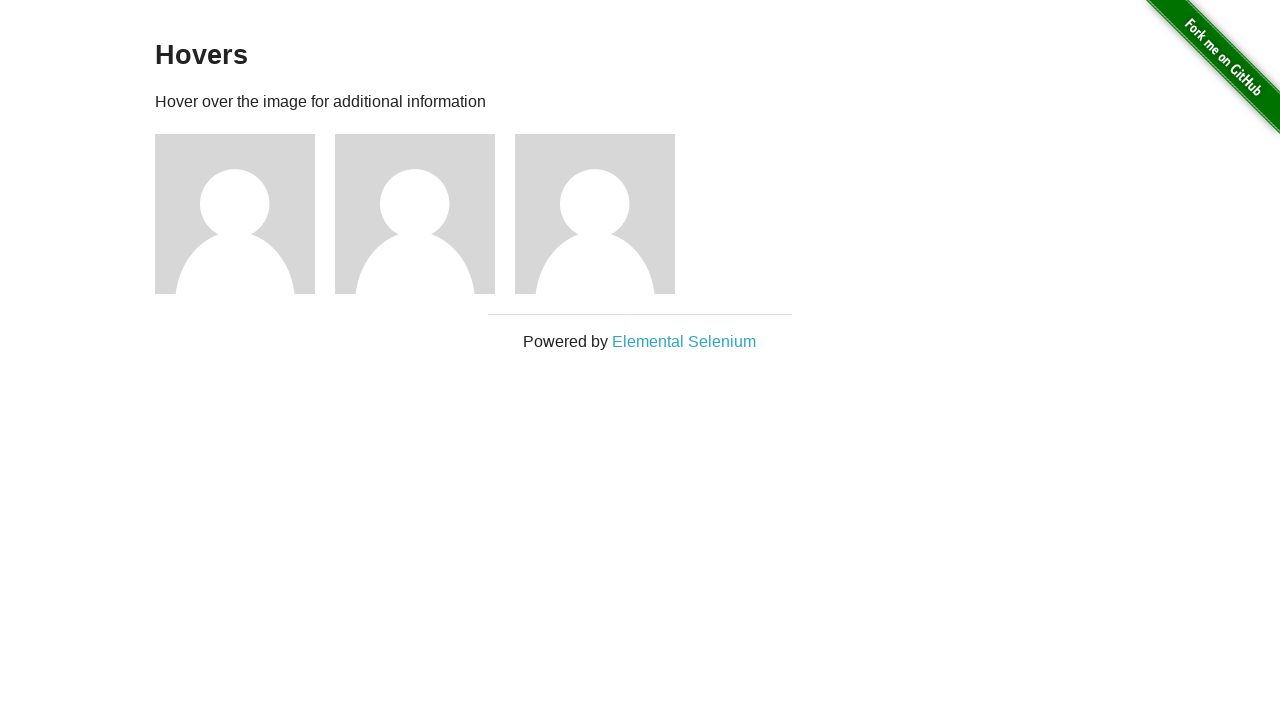

Hovered over first image to reveal caption at (235, 214) on xpath=//*[@id='content']/div/div[1]/img
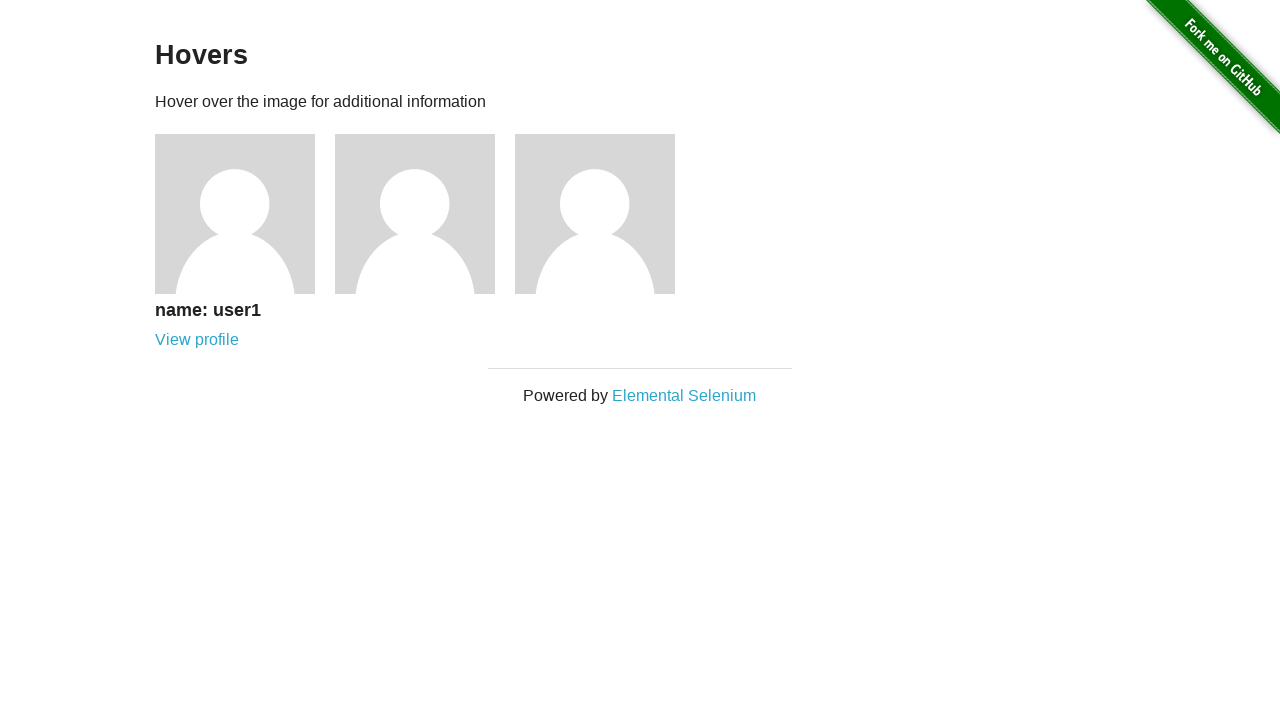

Located first image caption element
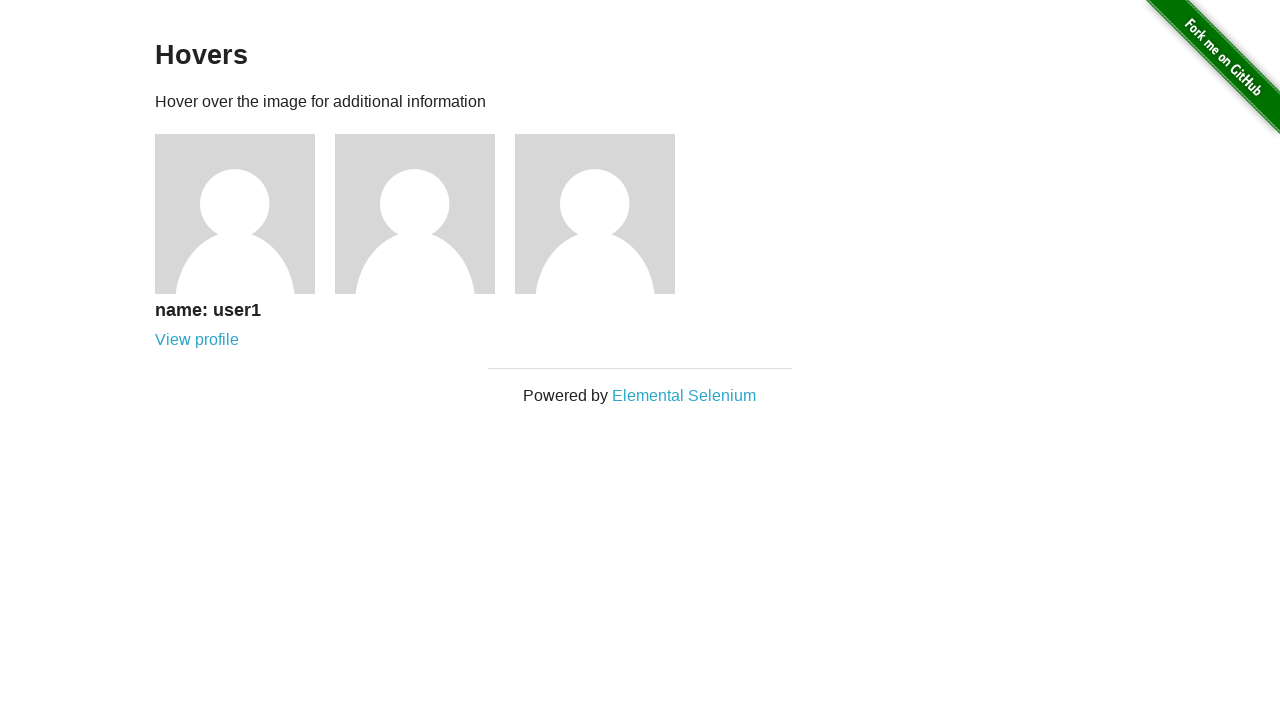

Verified first image caption is visible
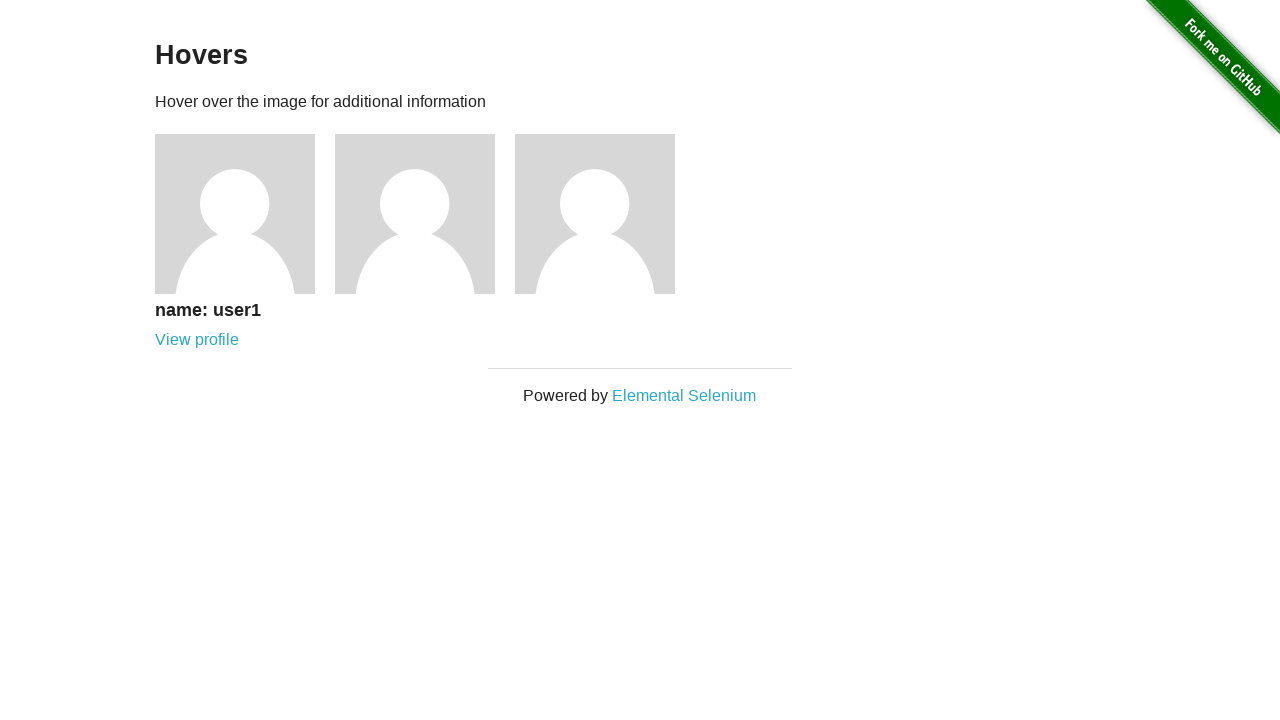

Located second image element
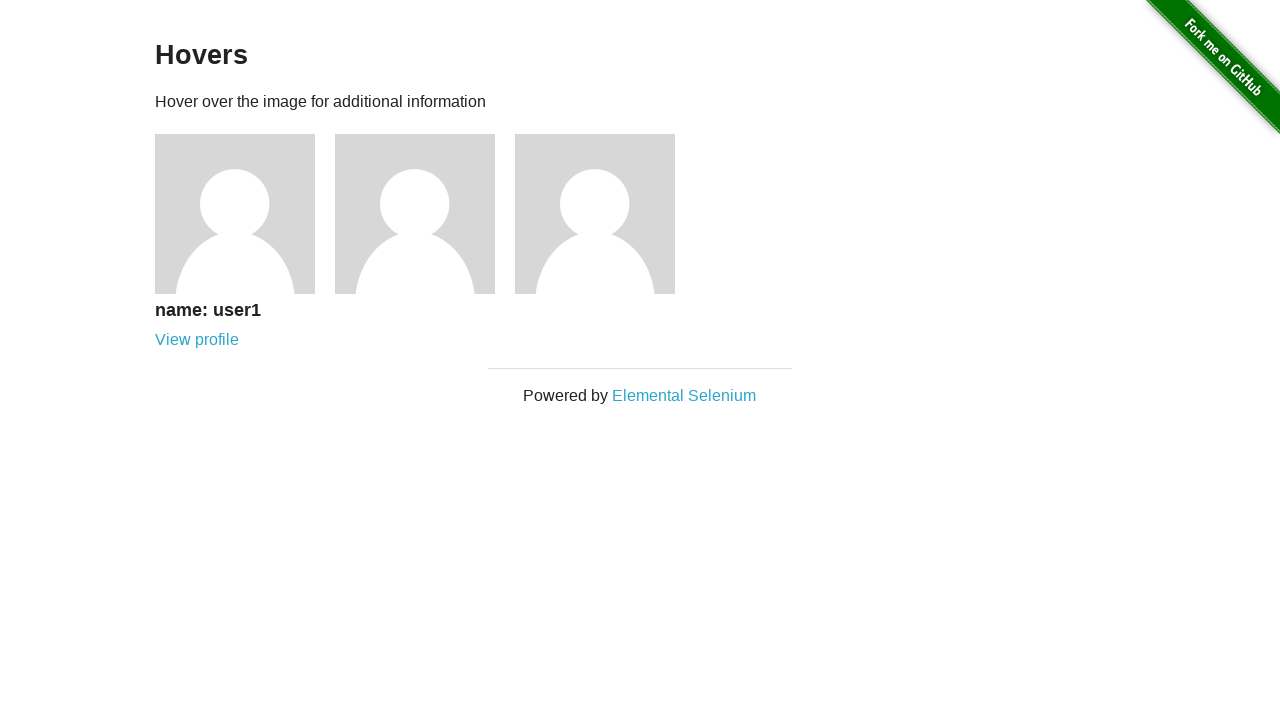

Hovered over second image to reveal caption at (415, 214) on xpath=//*[@id='content']/div/div[2]/img
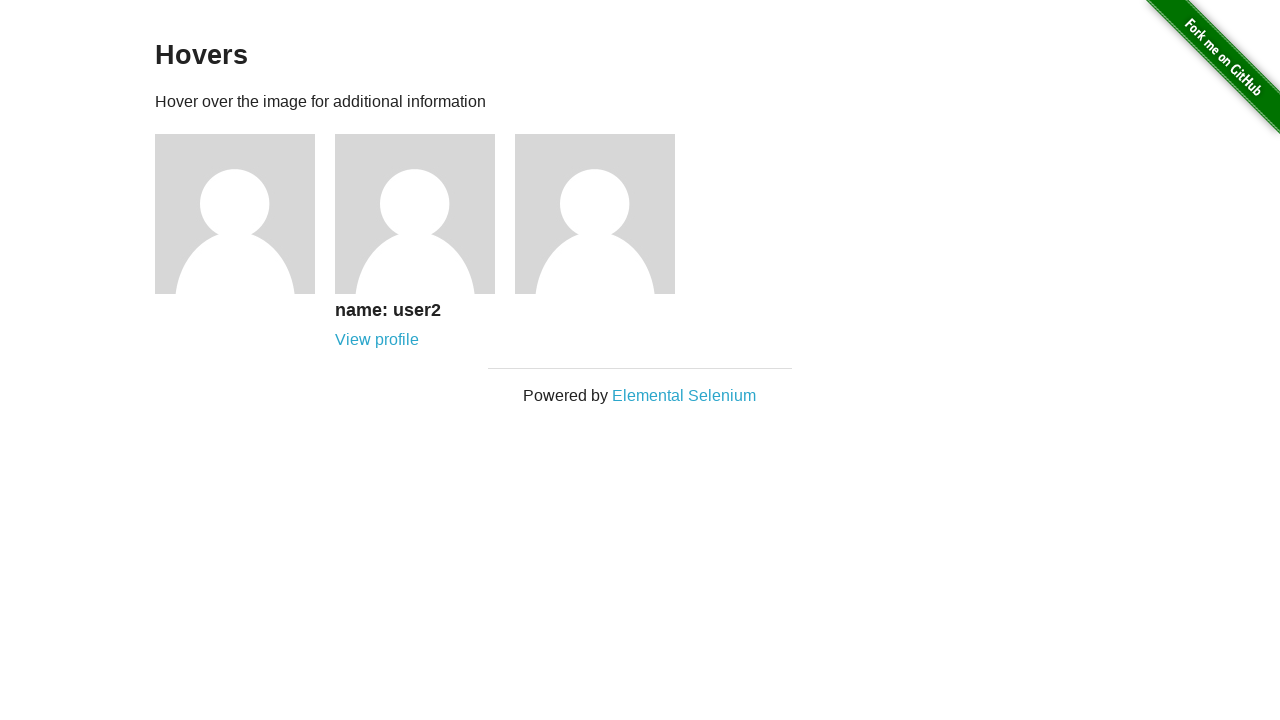

Located second image caption element
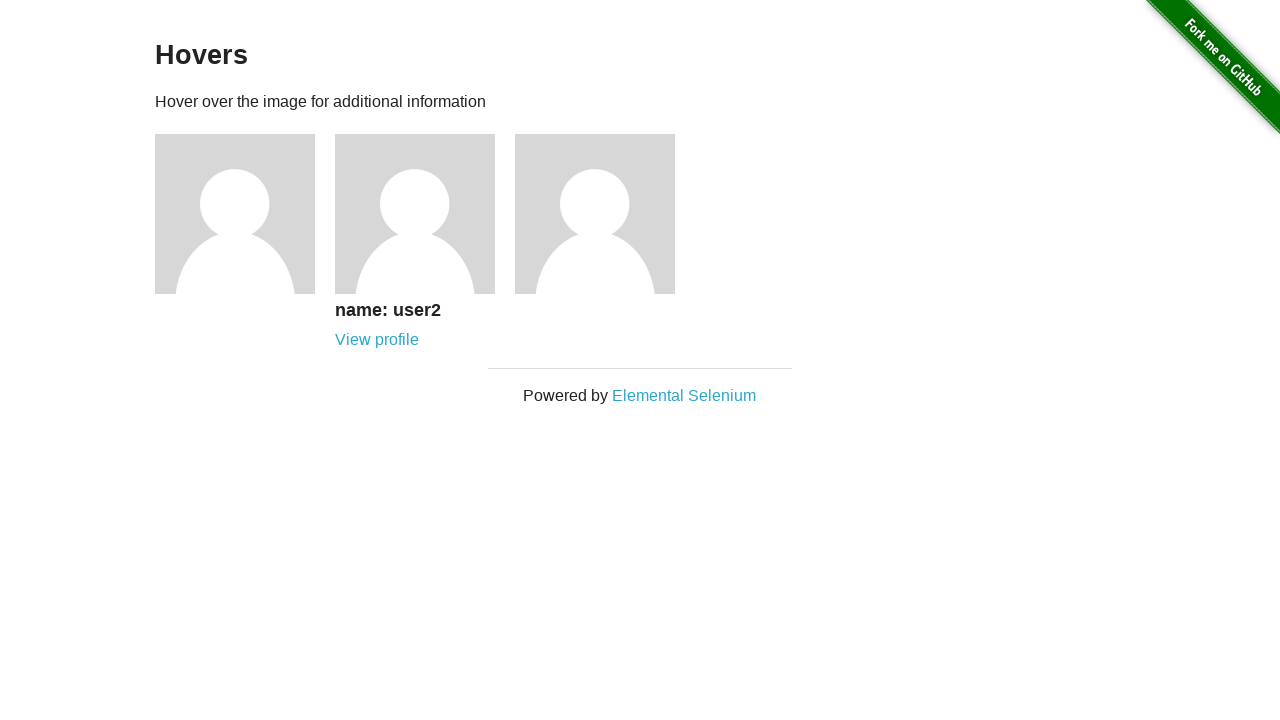

Verified second image caption is visible
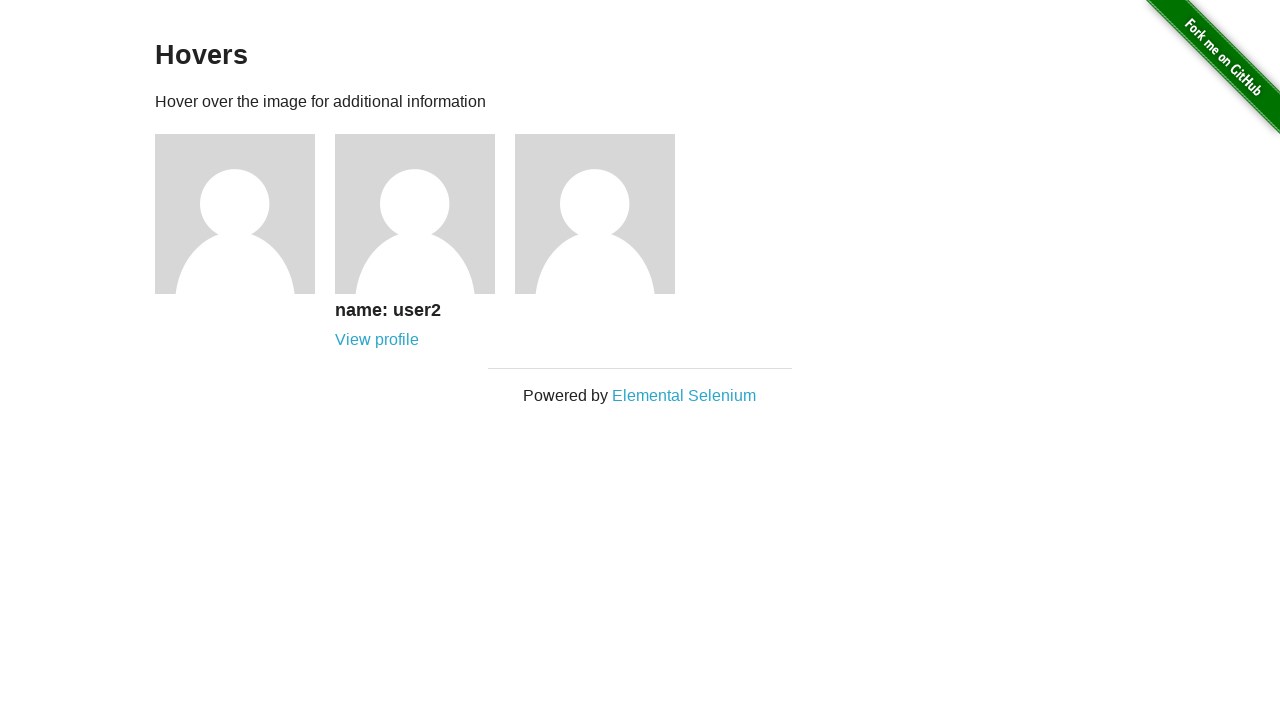

Located third image element
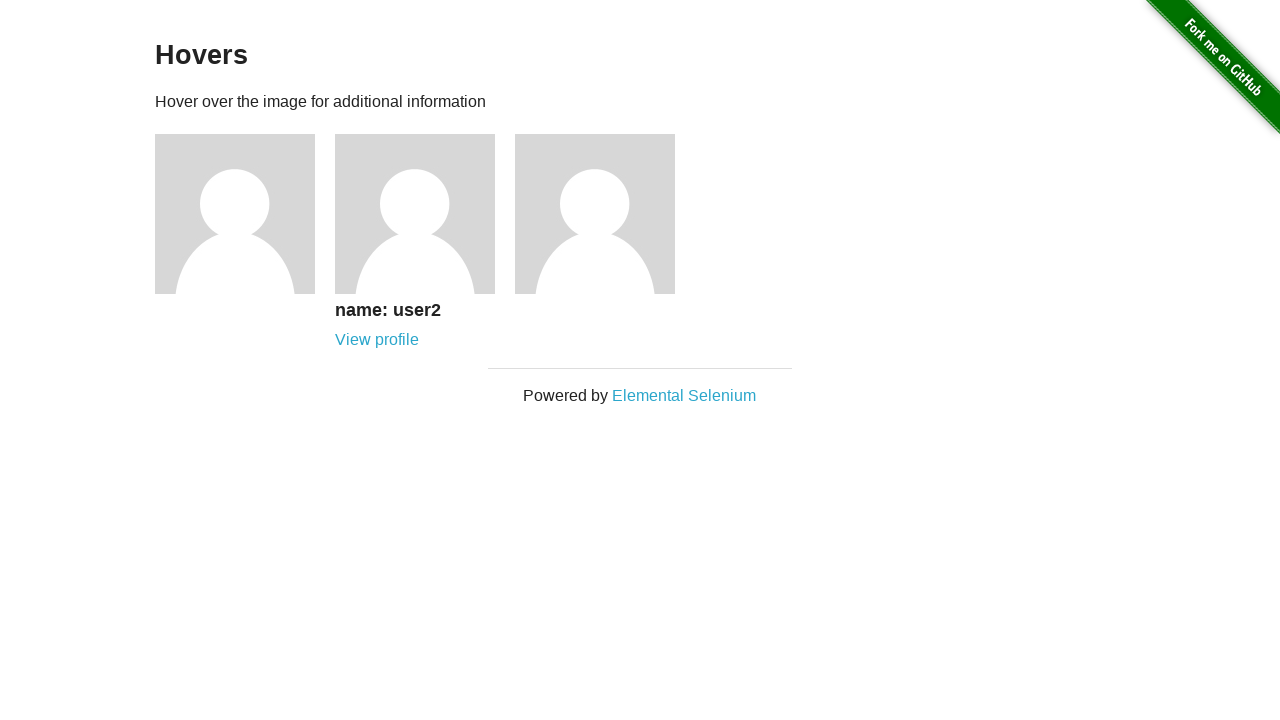

Hovered over third image to reveal caption at (595, 214) on xpath=//*[@id='content']/div/div[3]/img
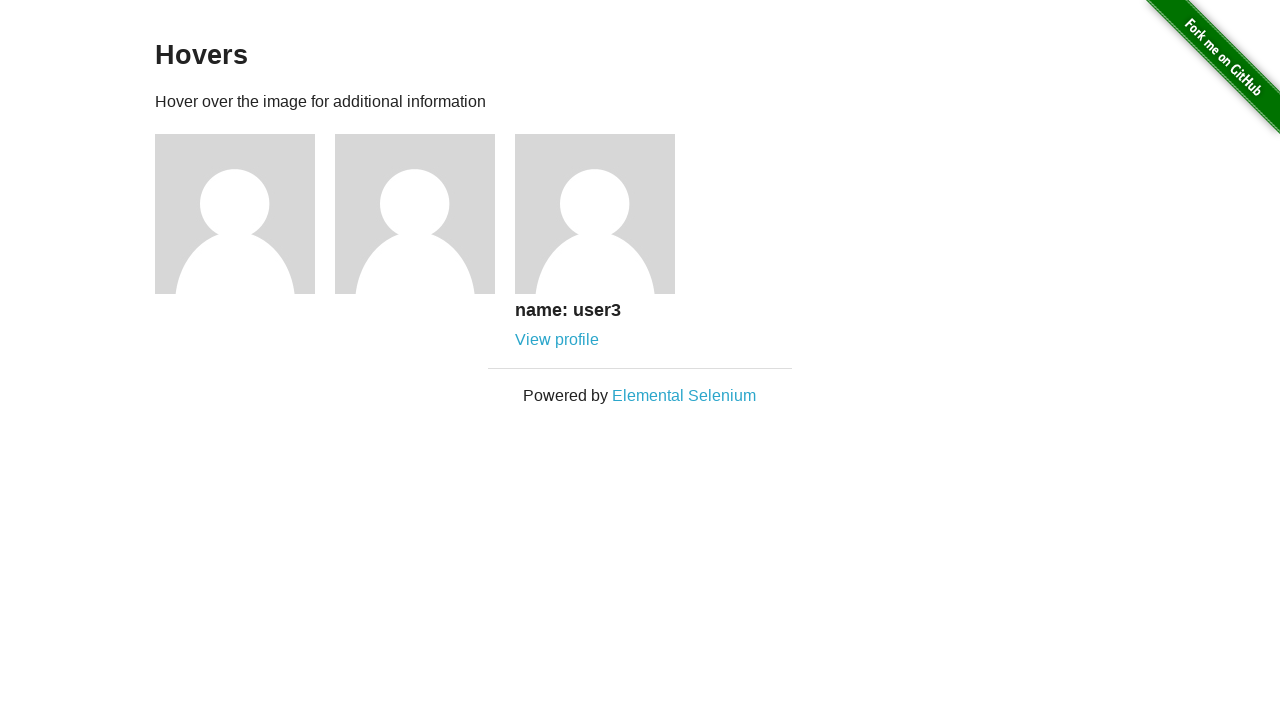

Located third image caption element
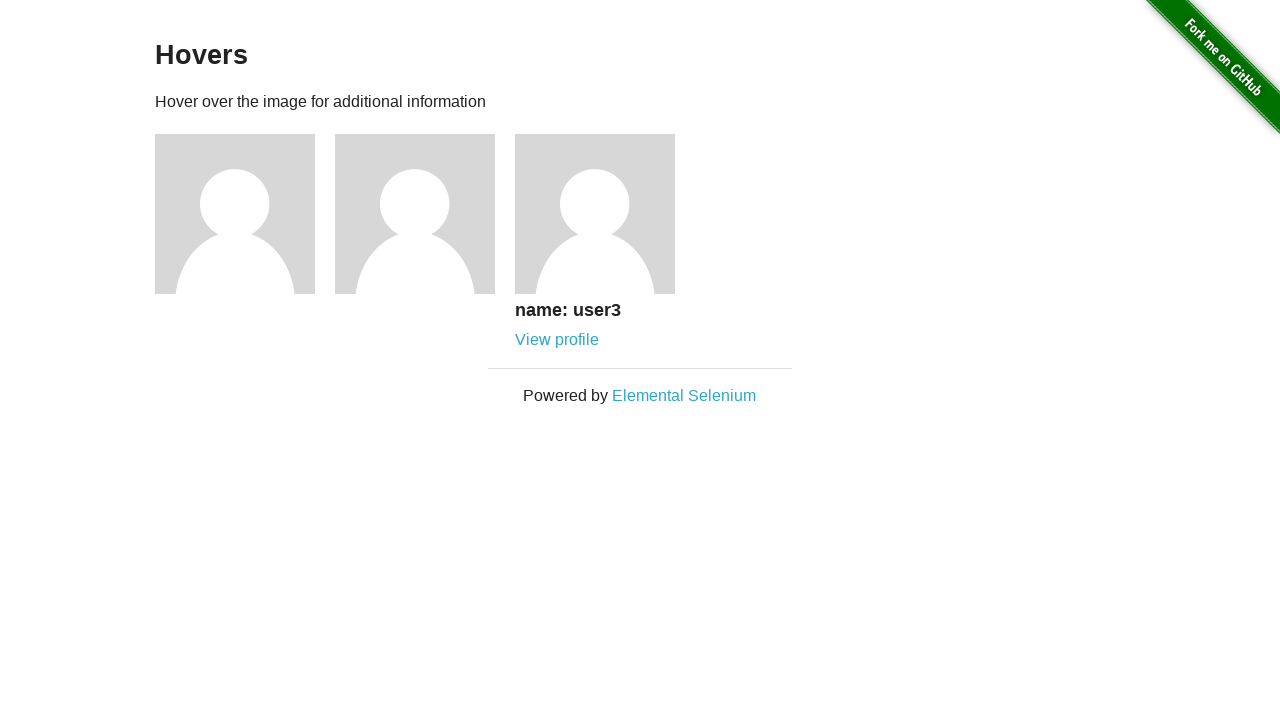

Verified third image caption is visible
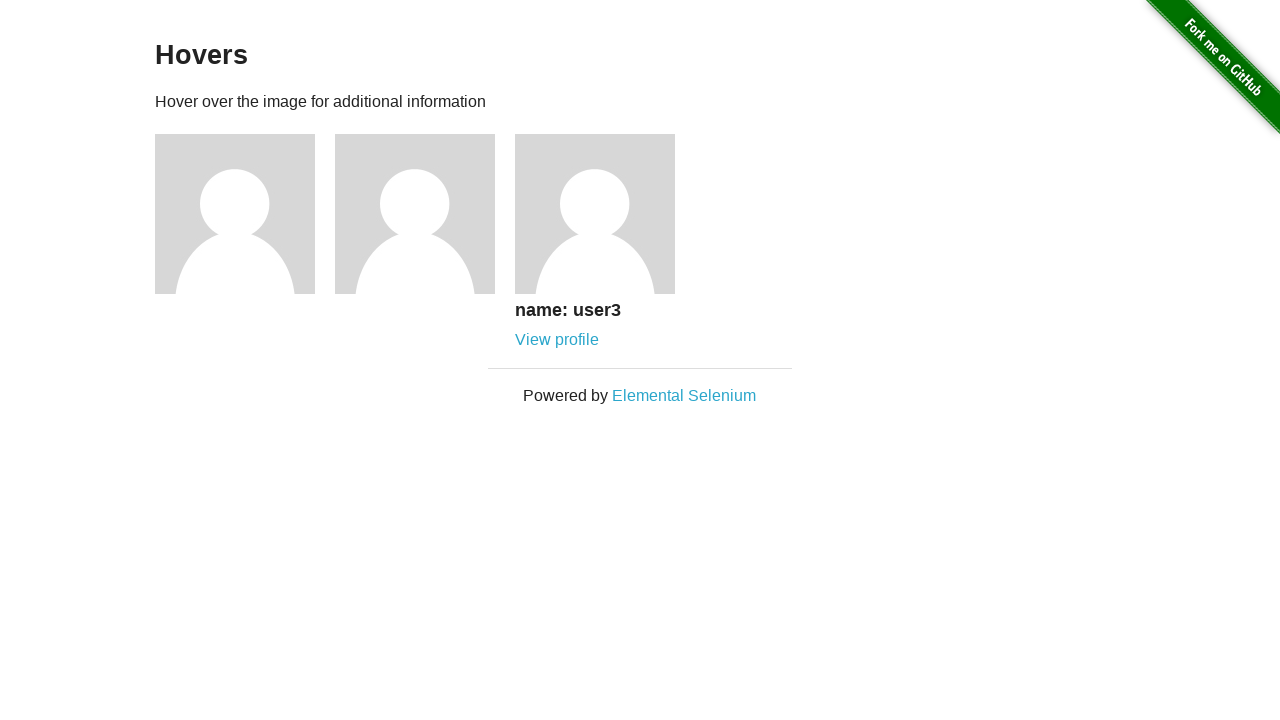

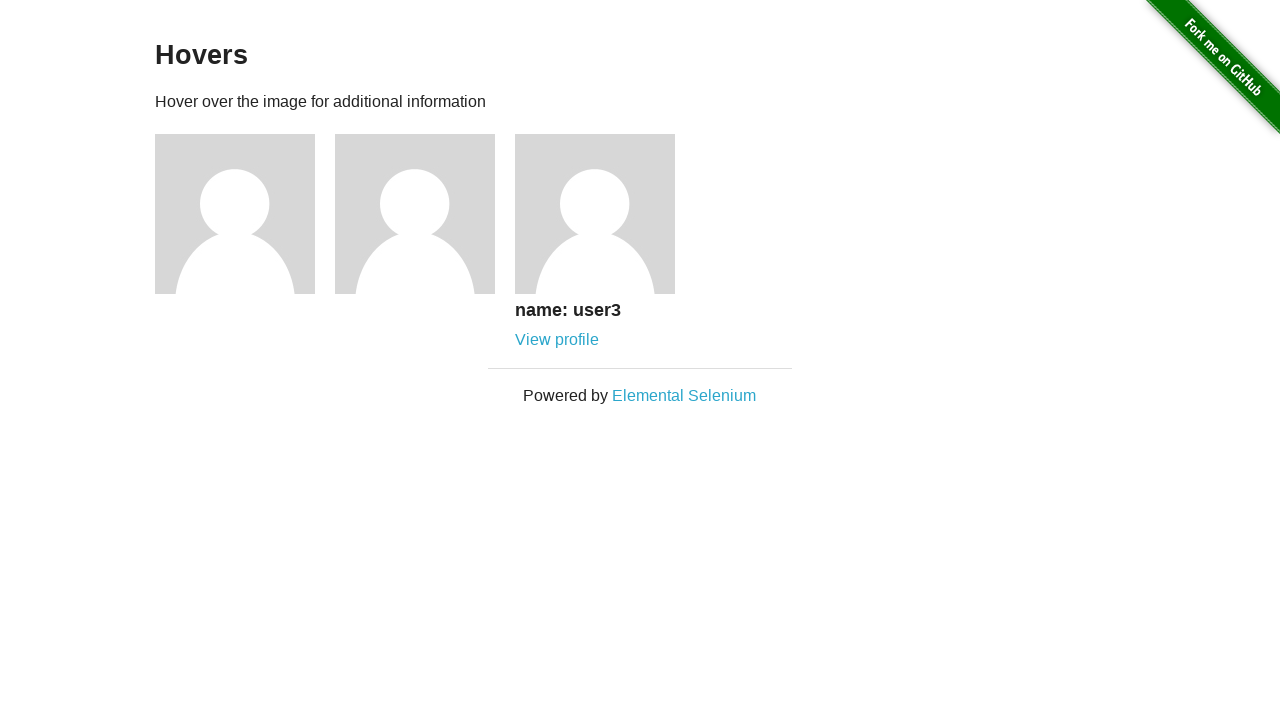